Tests JavaScript confirm dialog by clicking a button and validating the alert message

Starting URL: https://the-internet.herokuapp.com/javascript_alerts

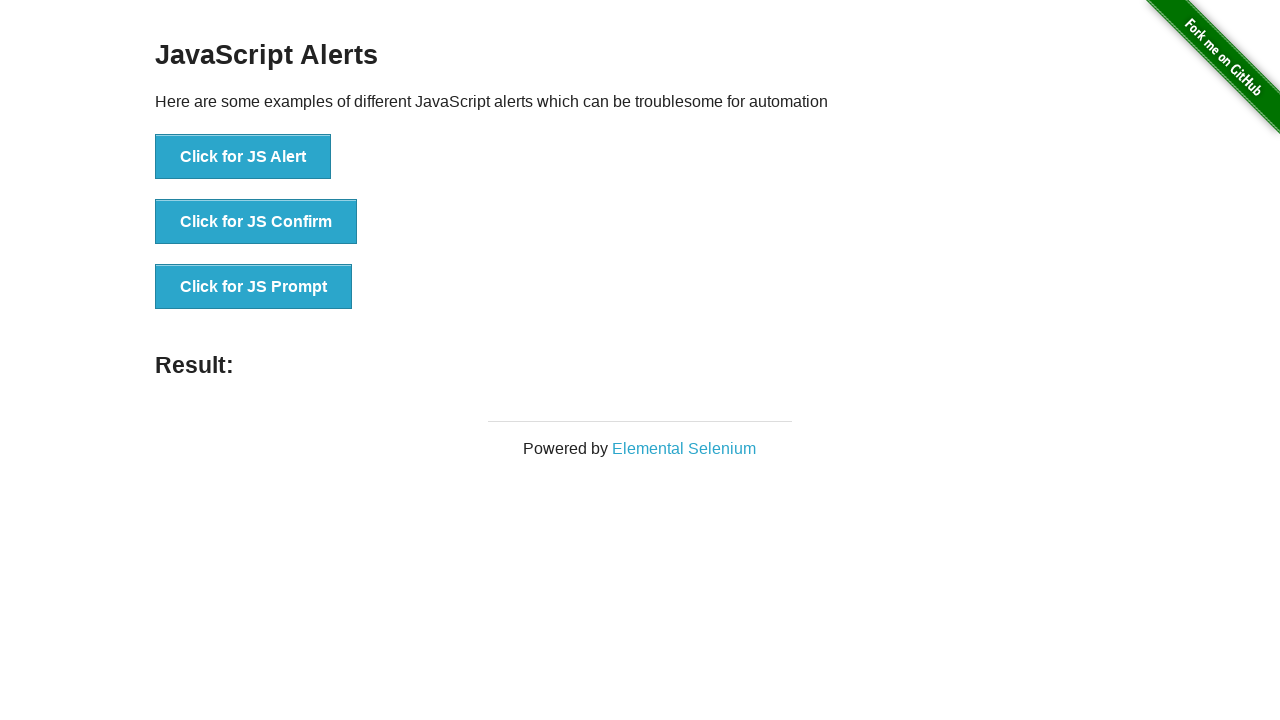

Set up dialog event handler
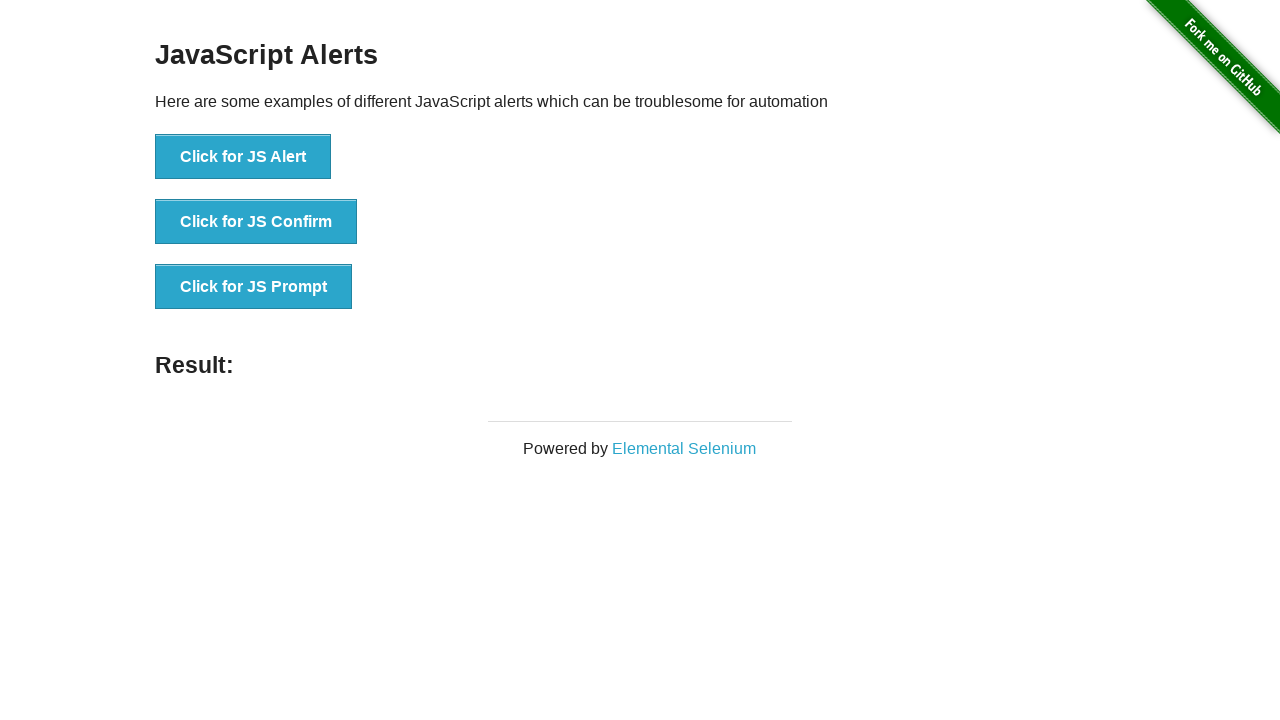

Clicked button to trigger JavaScript confirm dialog at (256, 222) on :nth-child(2) > button
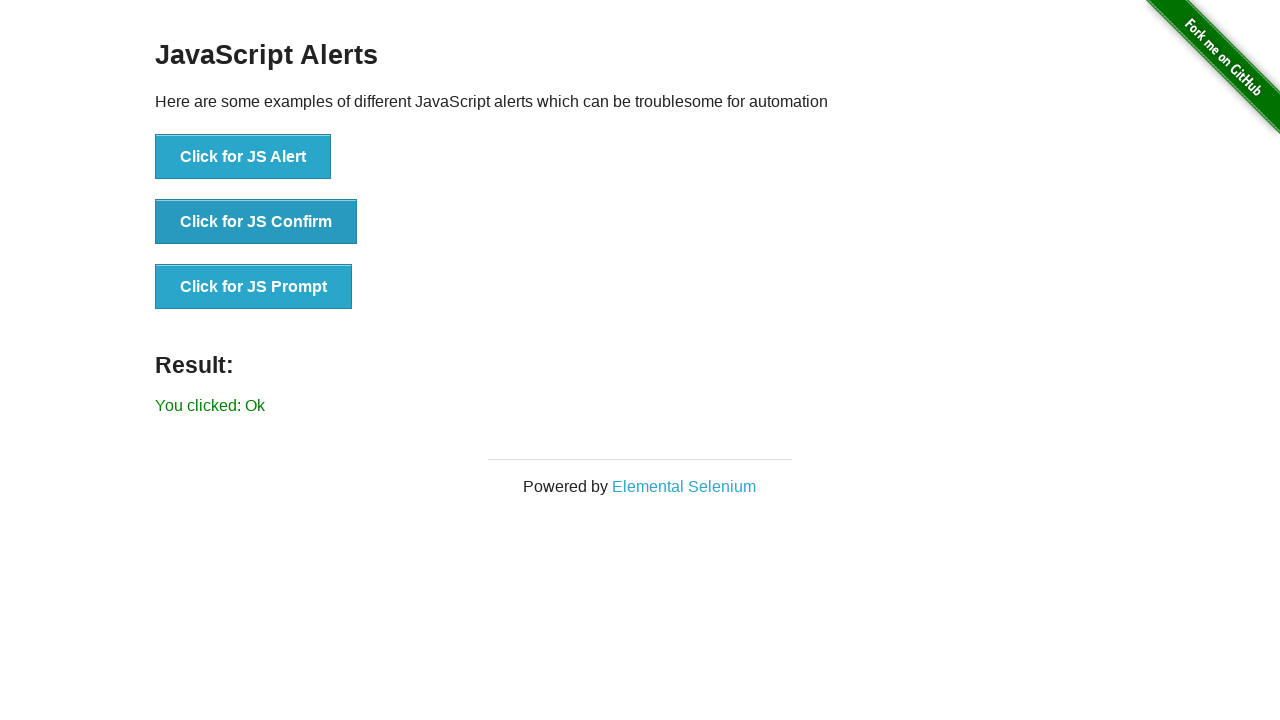

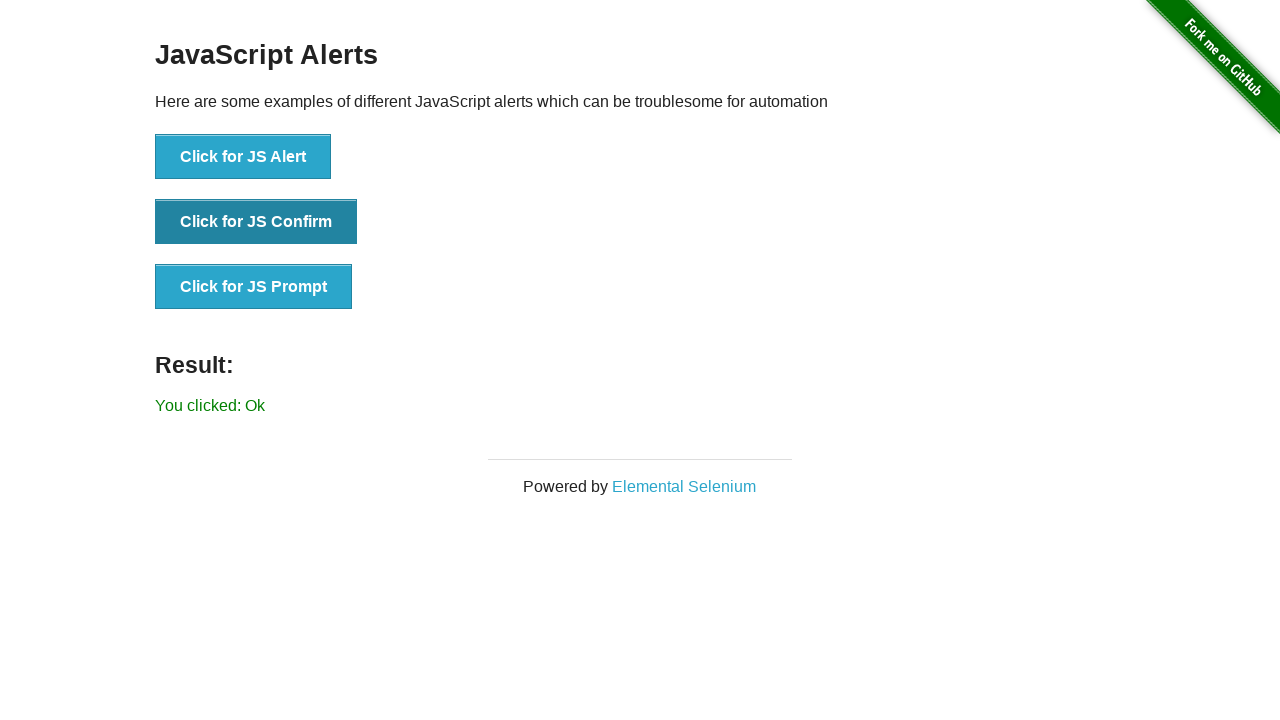